Tests opening a modal window and verifying the modal title is displayed

Starting URL: https://formy-project.herokuapp.com

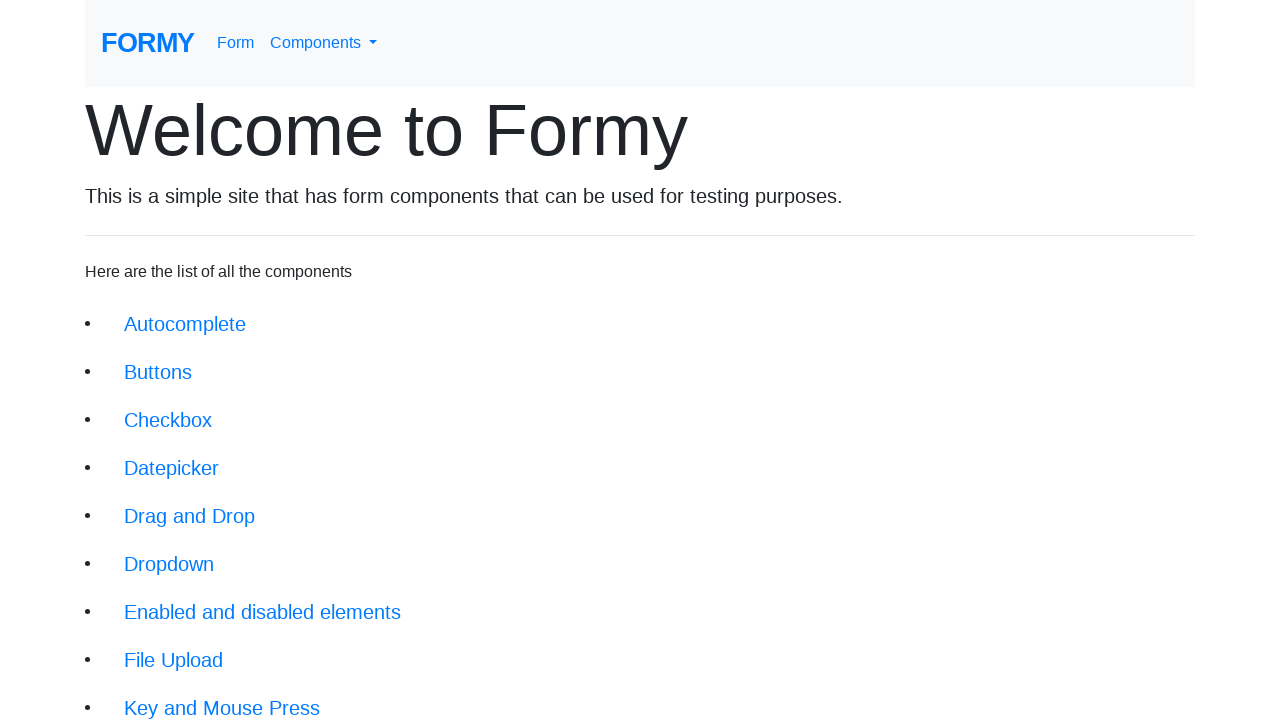

Clicked on modal link at (151, 504) on xpath=//li/a[@href='/modal']
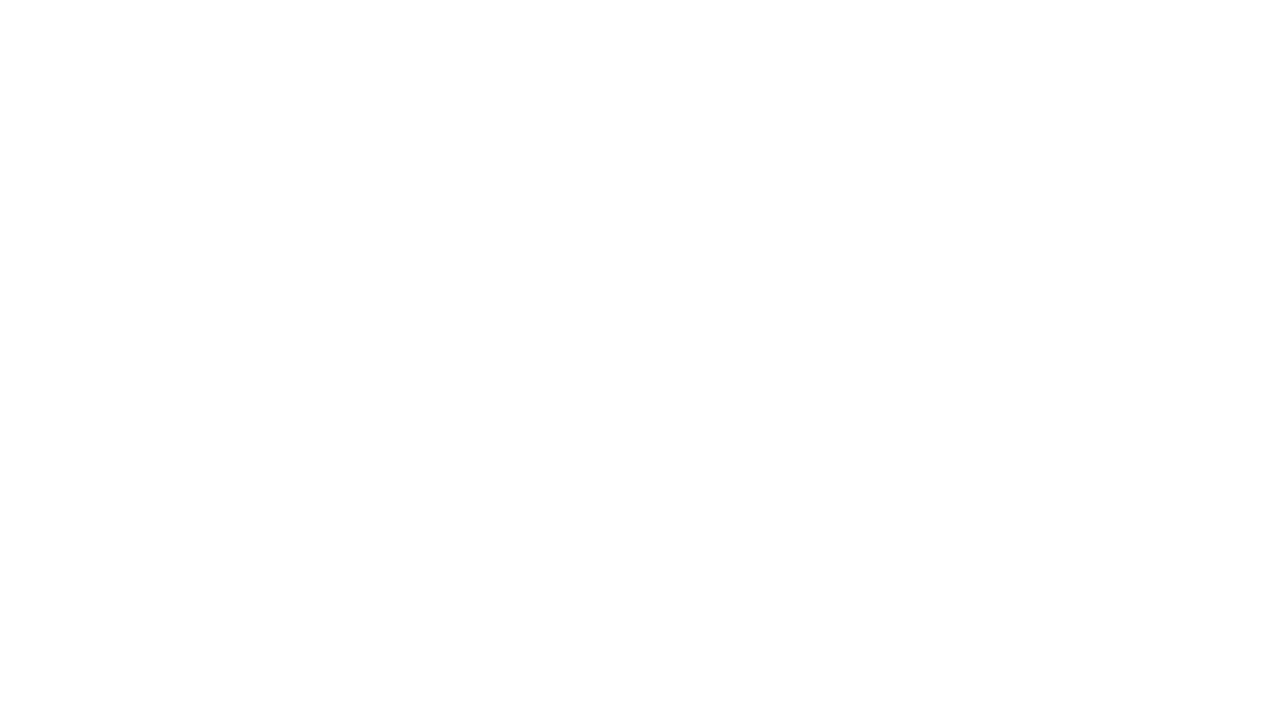

Clicked modal button to open modal window at (142, 186) on xpath=//button[@id='modal-button']
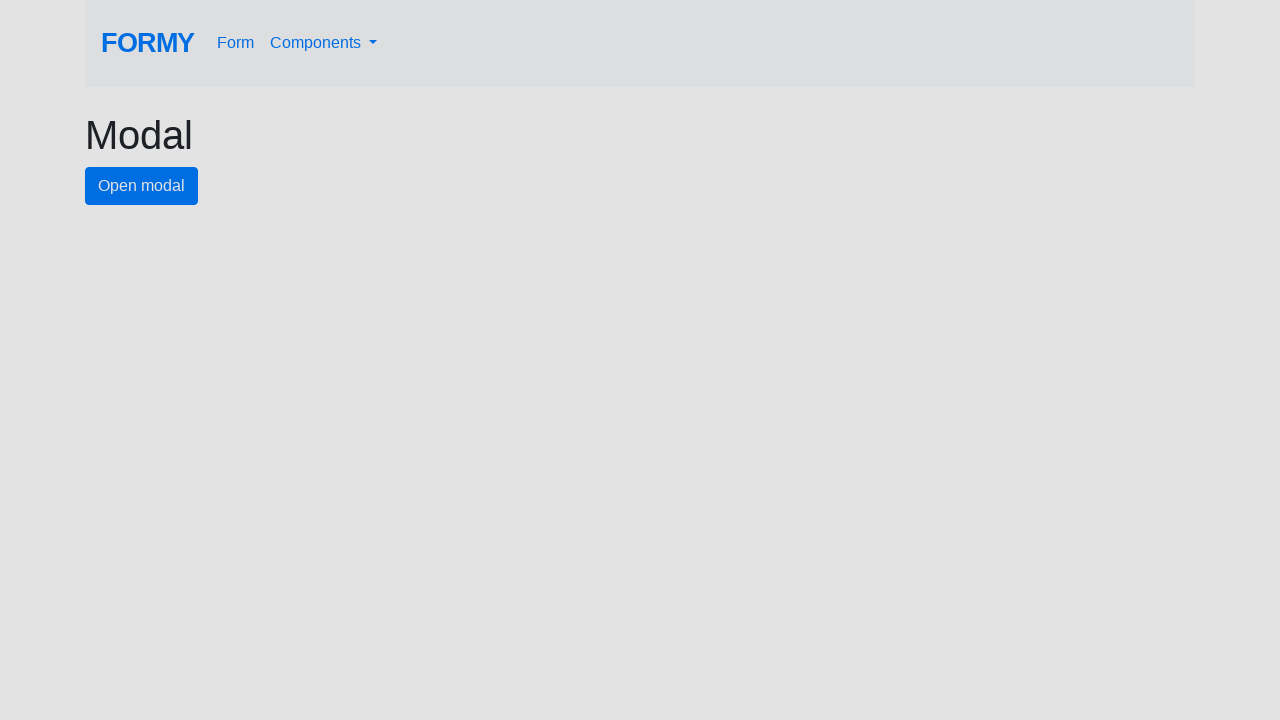

Waited for modal to appear
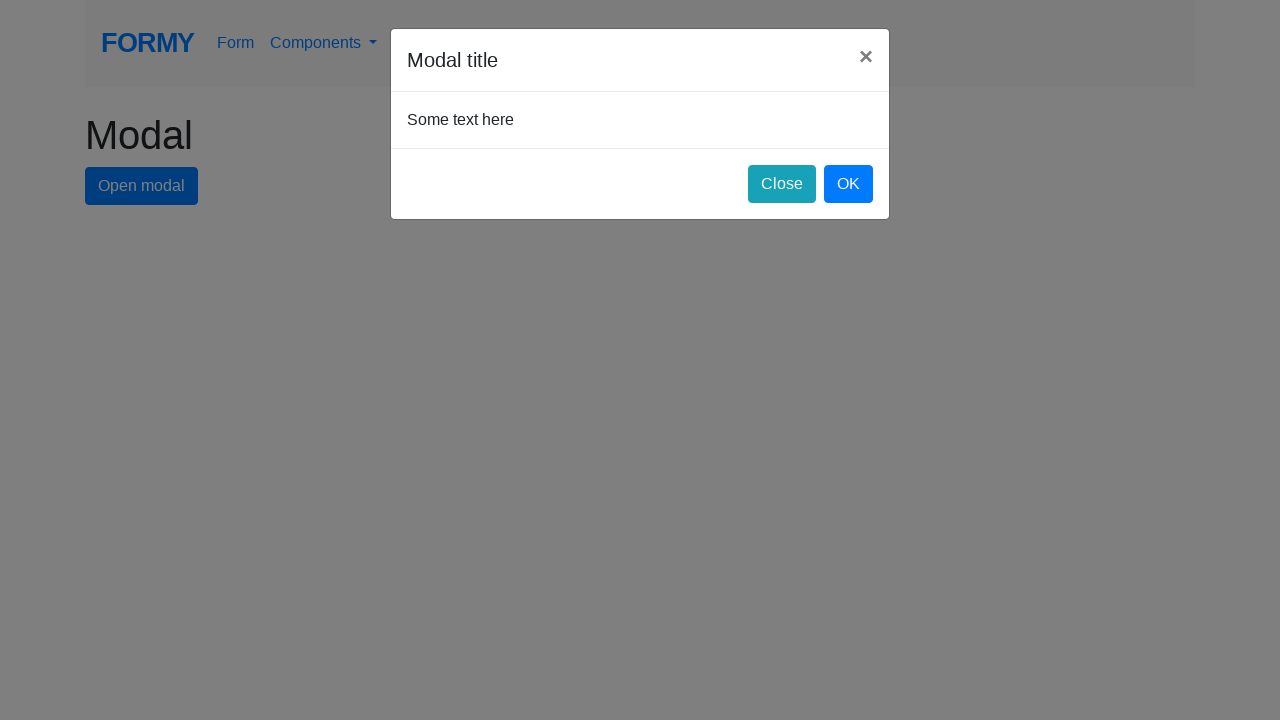

Modal title is displayed and verified
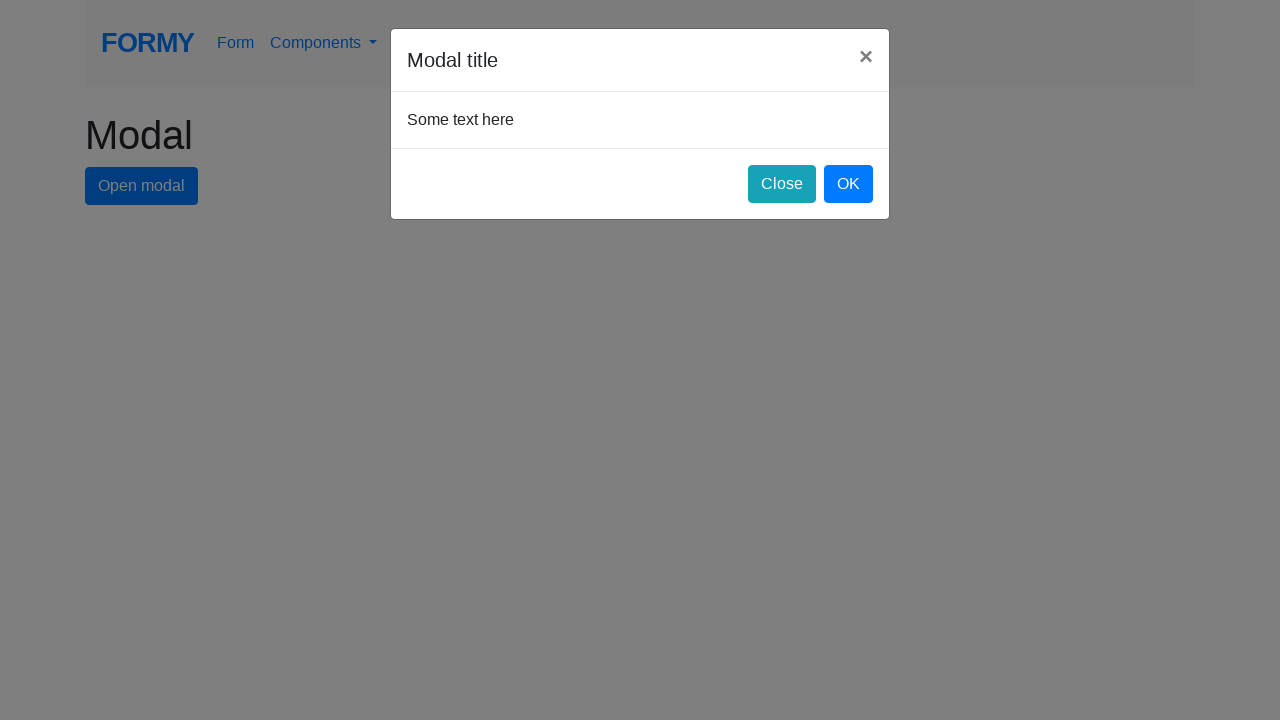

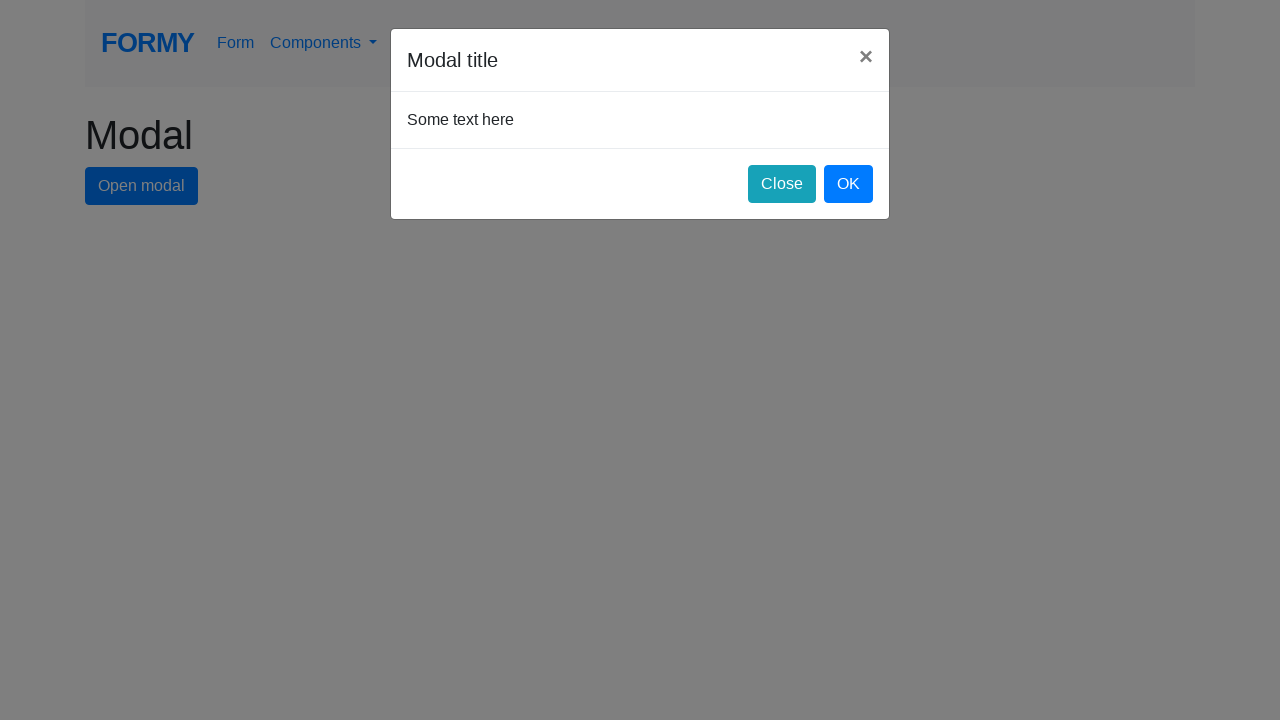